Tests alert handling by clicking a button that triggers an alert, reading the alert text, and accepting it

Starting URL: https://demo.automationtesting.in/Alerts.html

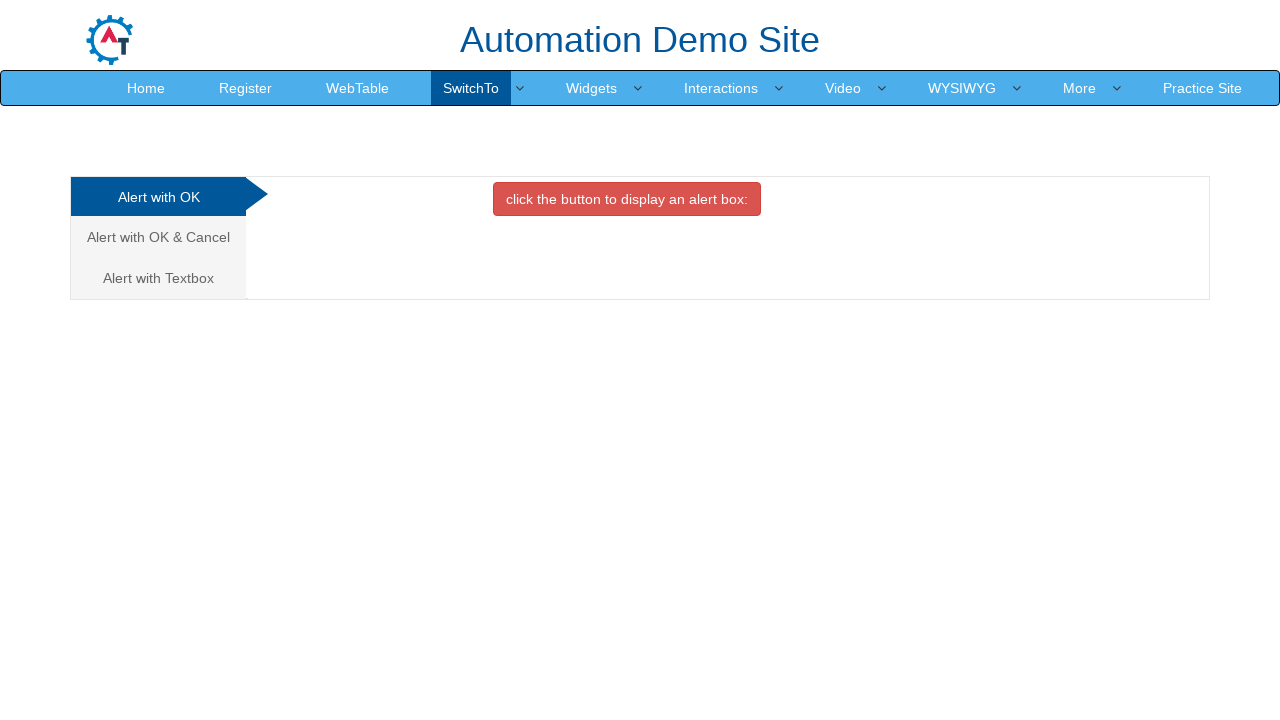

Navigated to Alerts demo page
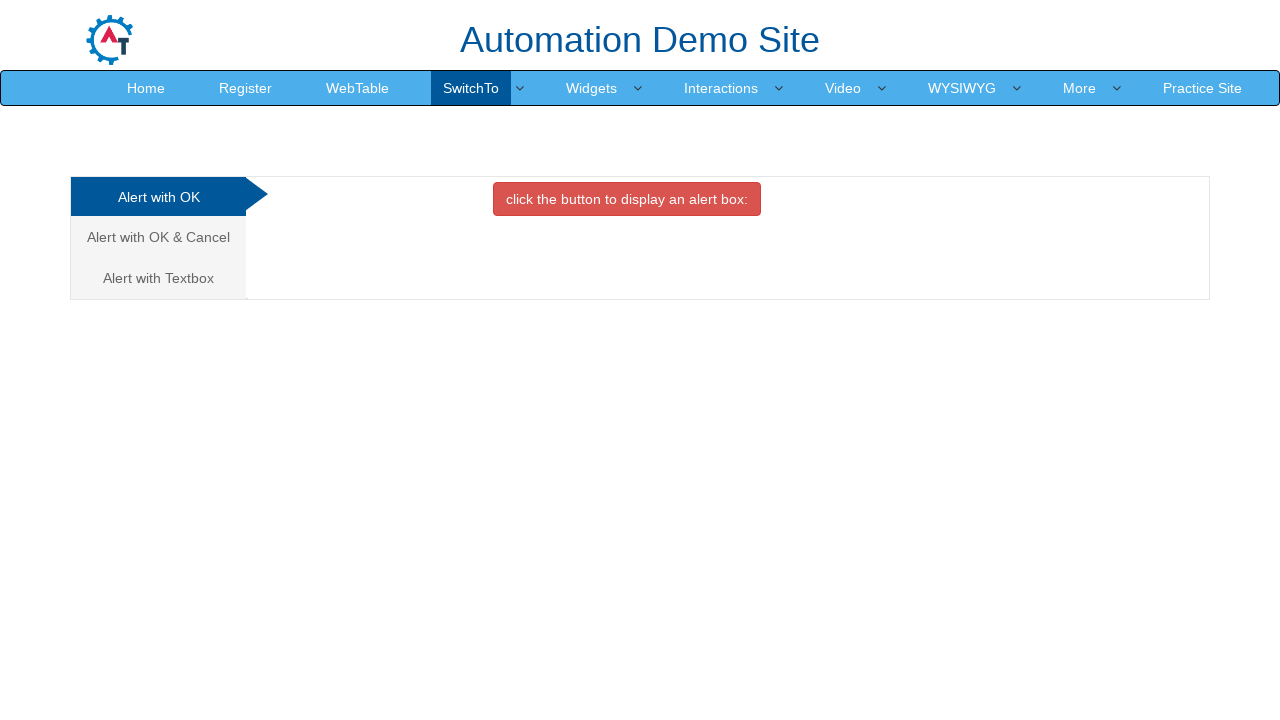

Clicked button to trigger alert at (627, 199) on xpath=//button[@onclick='alertbox()']
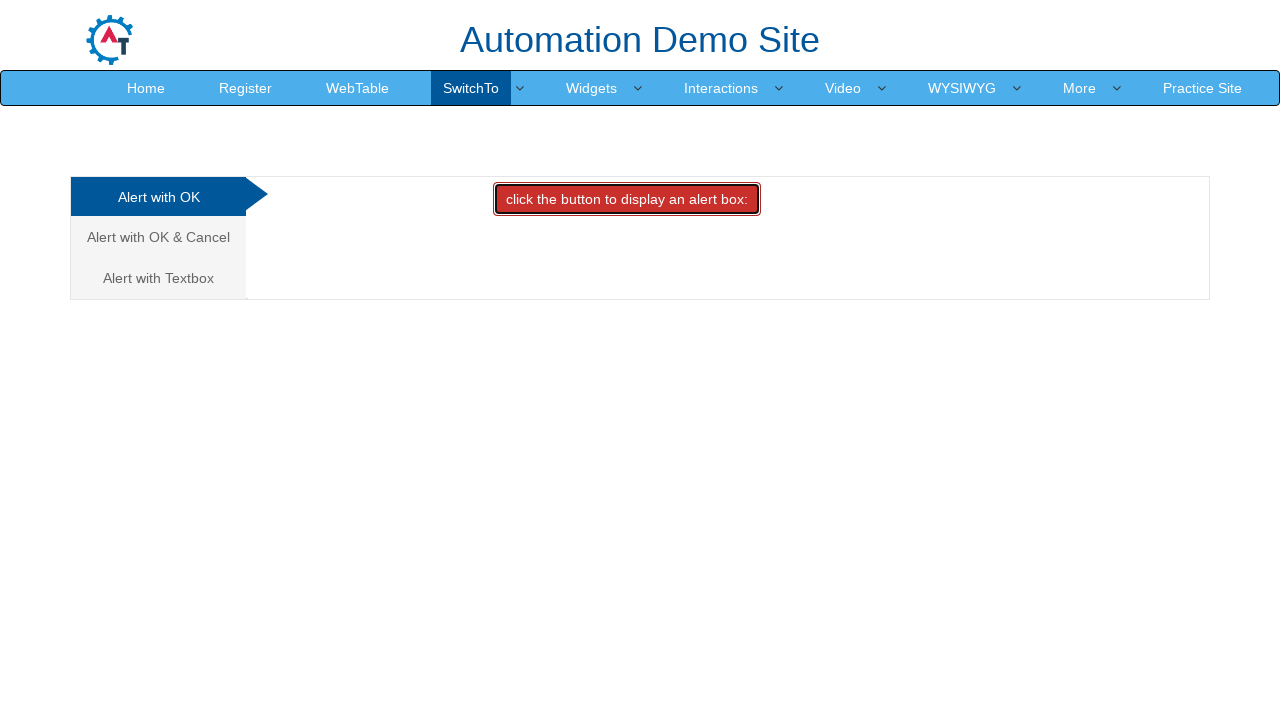

Set up dialog handler to accept alerts
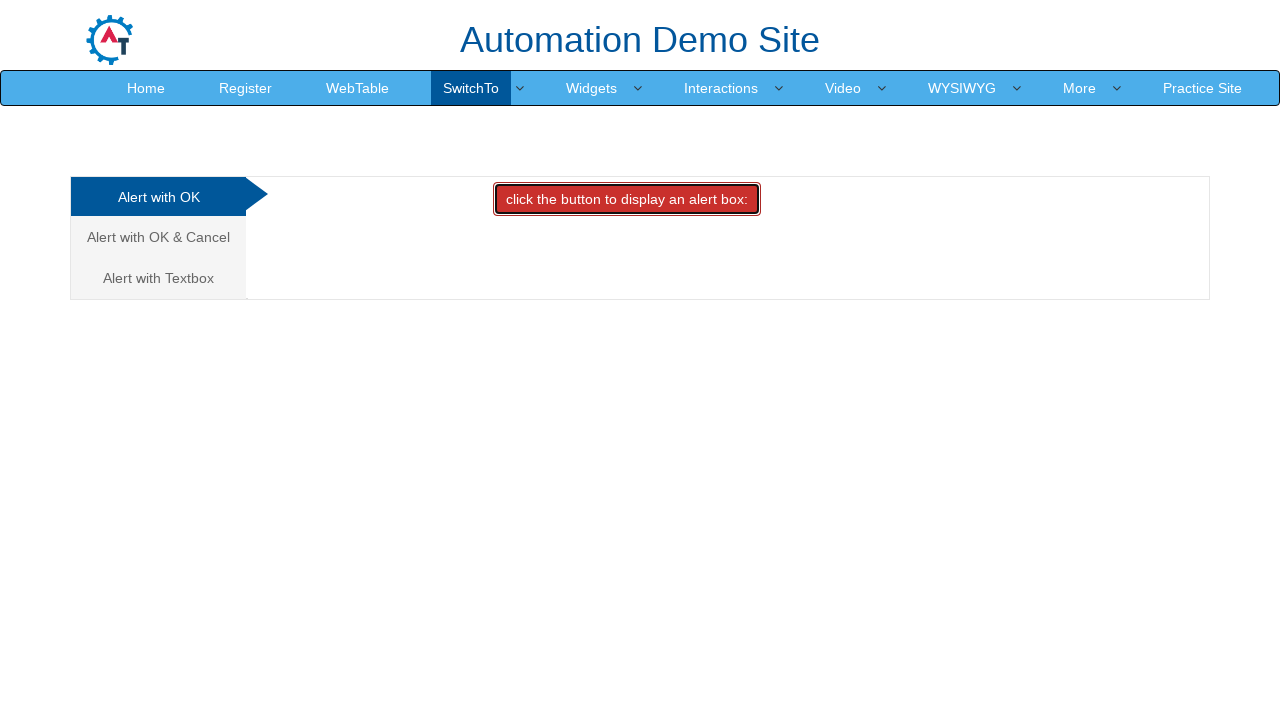

Clicked button again to trigger second alert at (627, 199) on xpath=//button[@onclick='alertbox()']
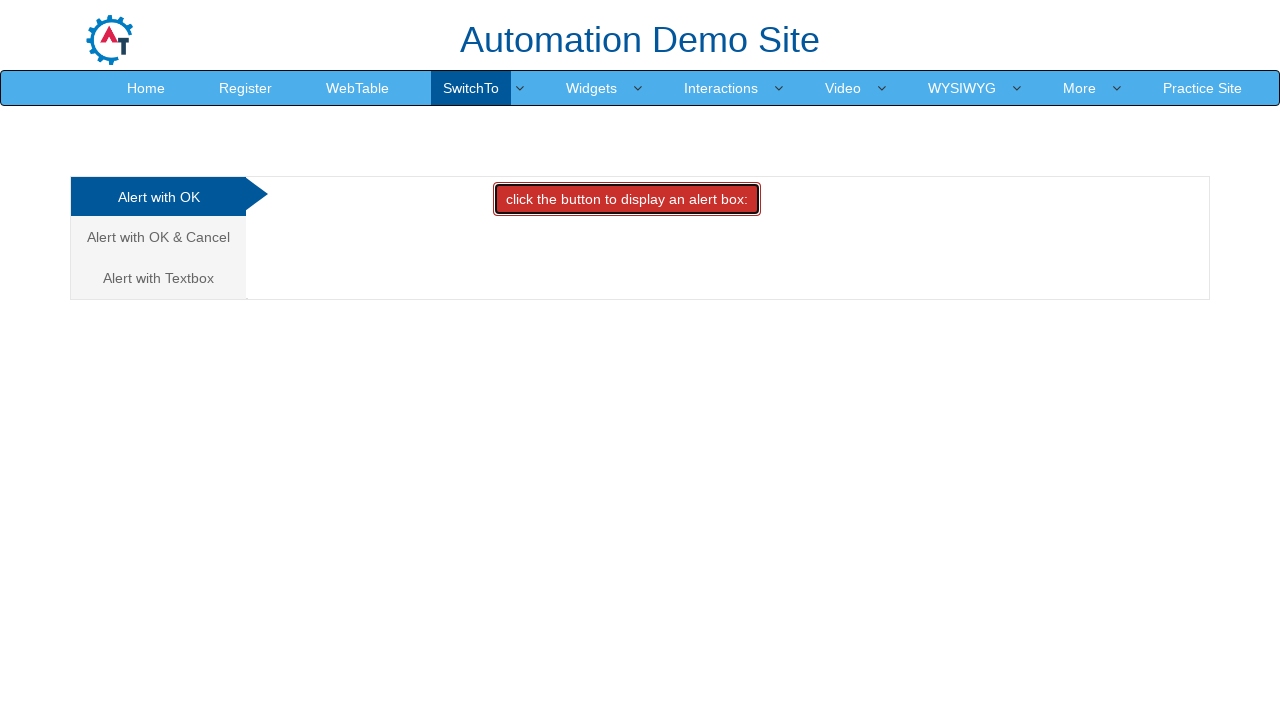

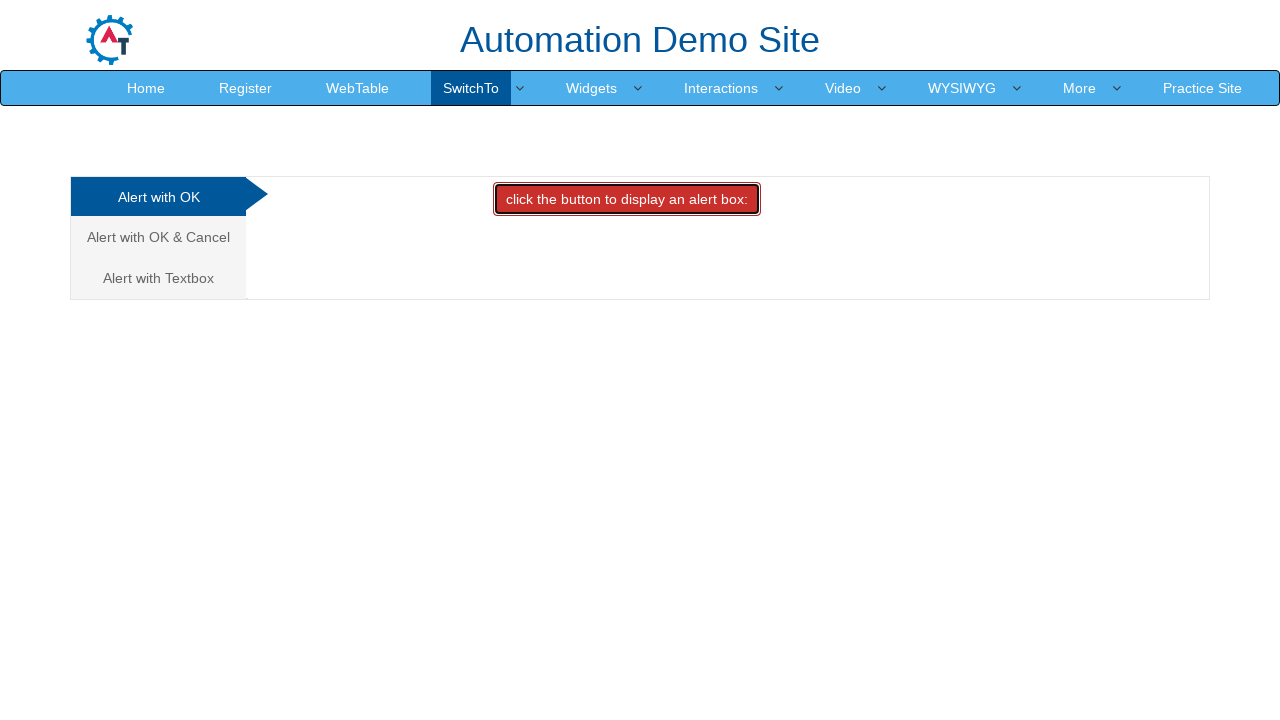